Navigates to a Core Java free course page on smartprogramming.in and waits for the page to load

Starting URL: https://smartprogramming.in/core-java-free-course

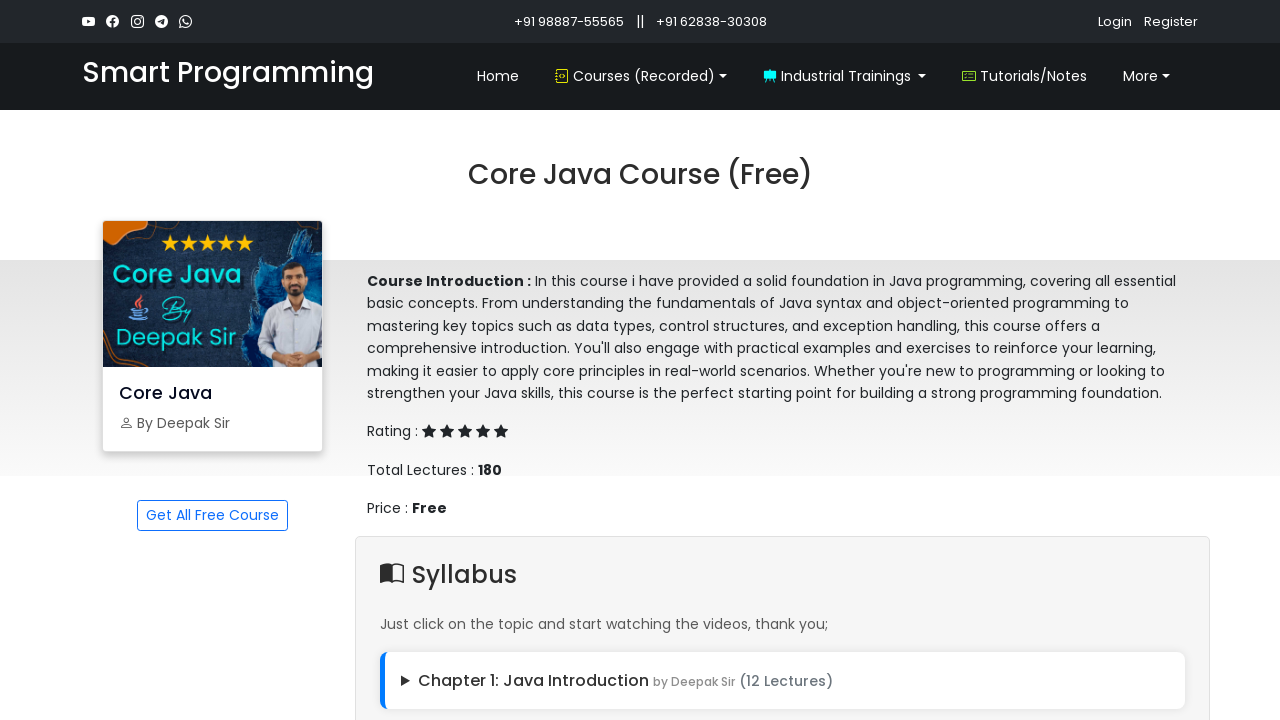

Navigated to Core Java free course page on smartprogramming.in
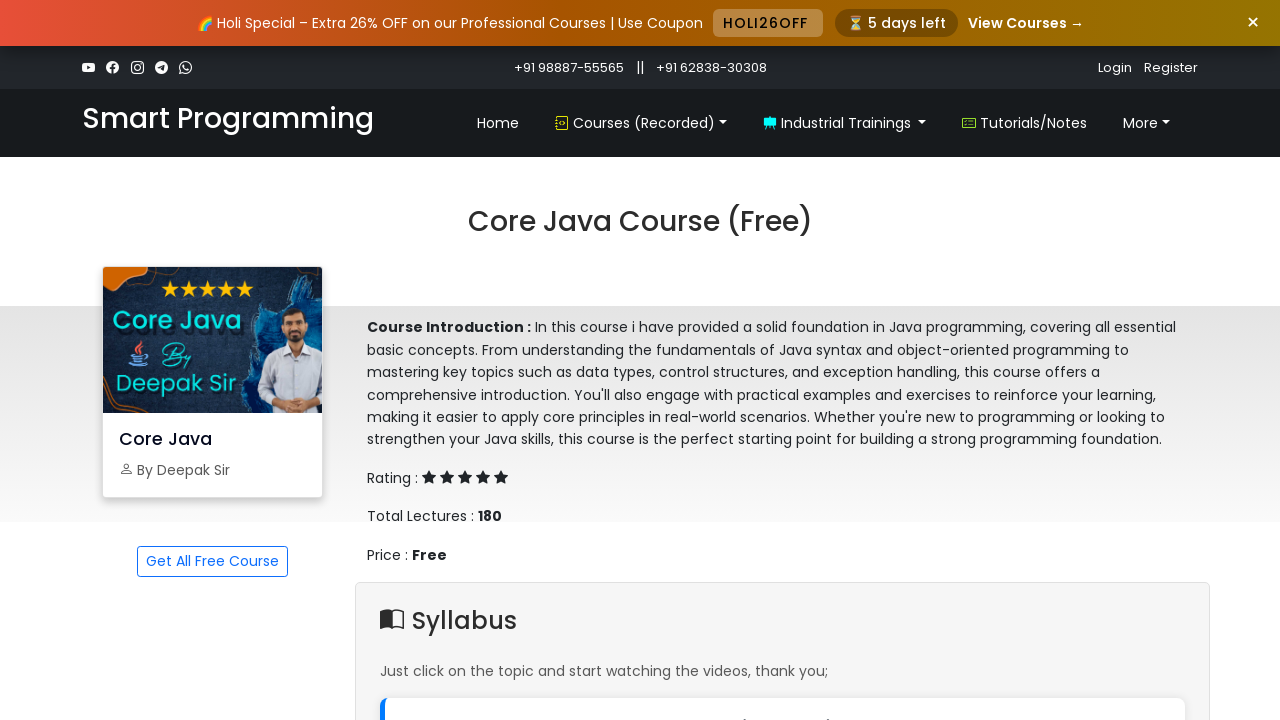

Page DOM content loaded
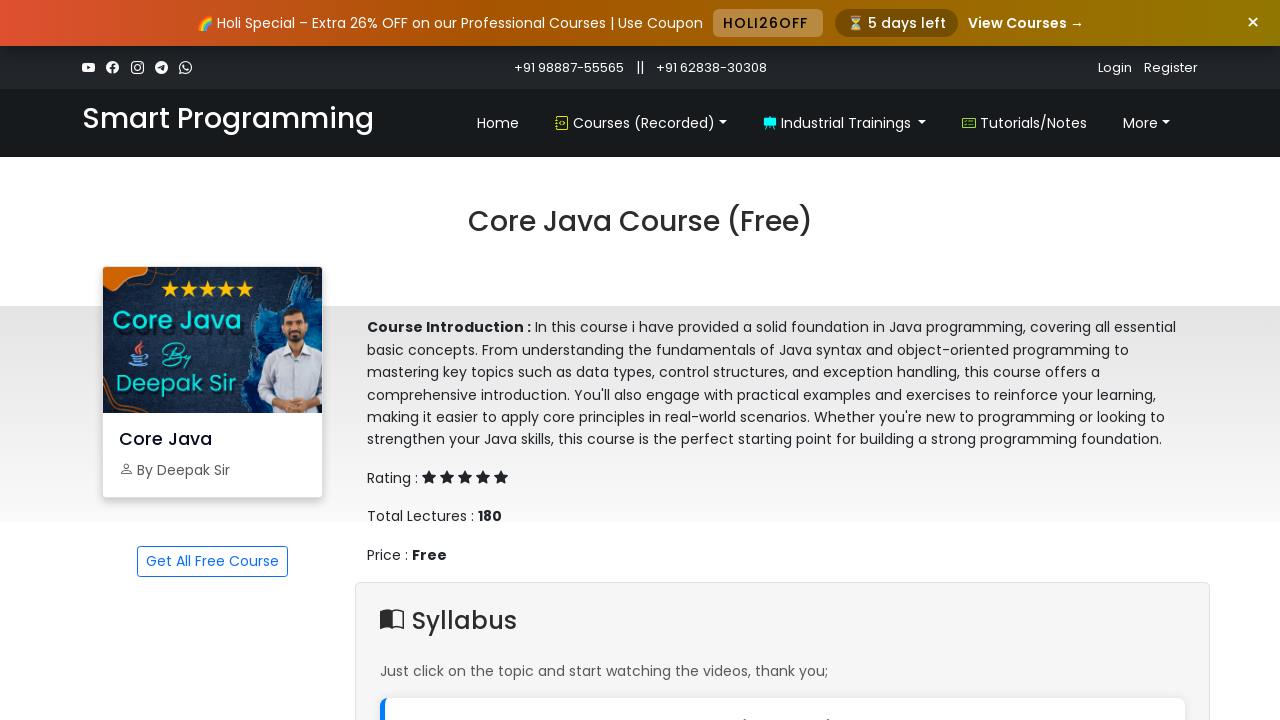

Waited 3 seconds for main content to be visible
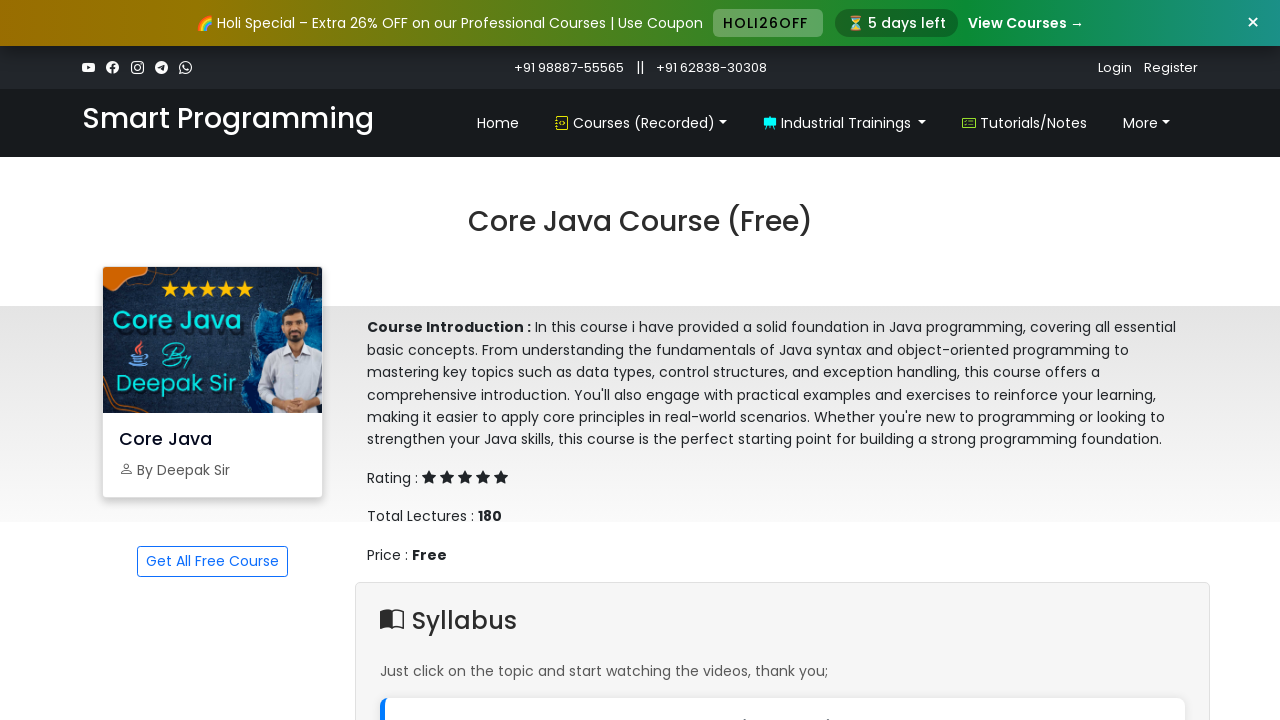

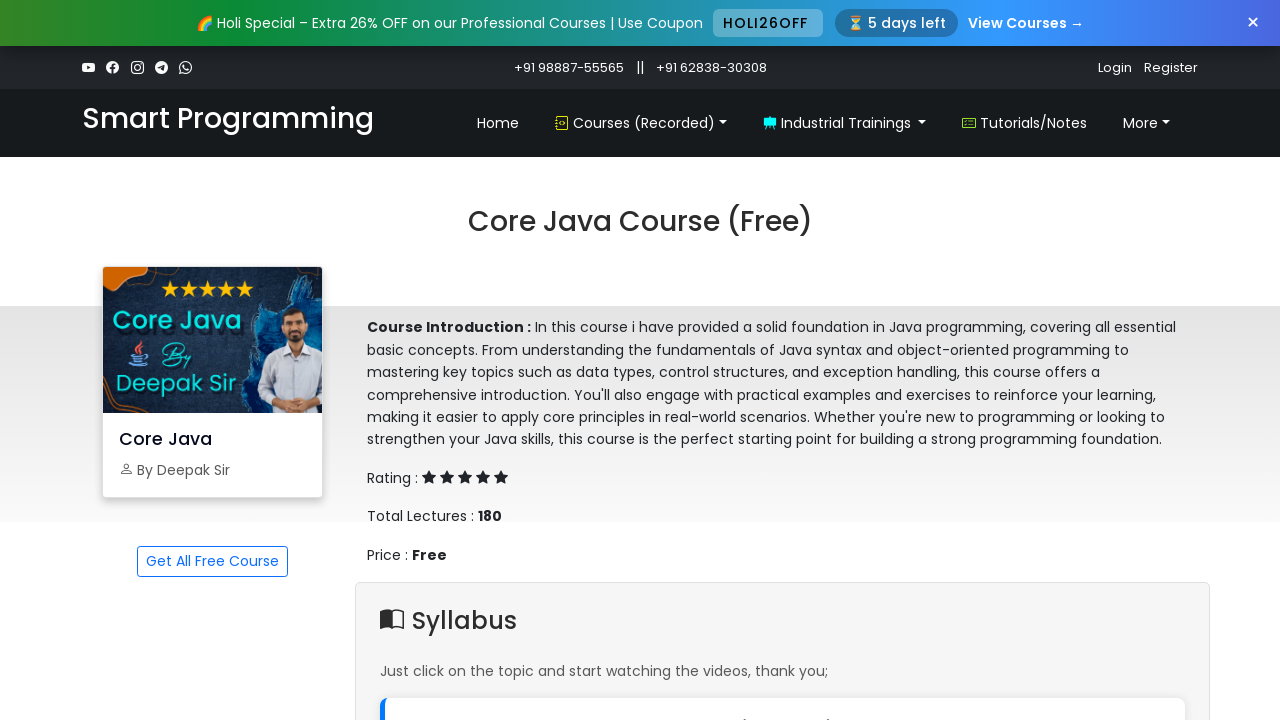